Tests JavaScript alerts, confirms, and prompts by clicking buttons and handling dialogs

Starting URL: http://the-internet.herokuapp.com/

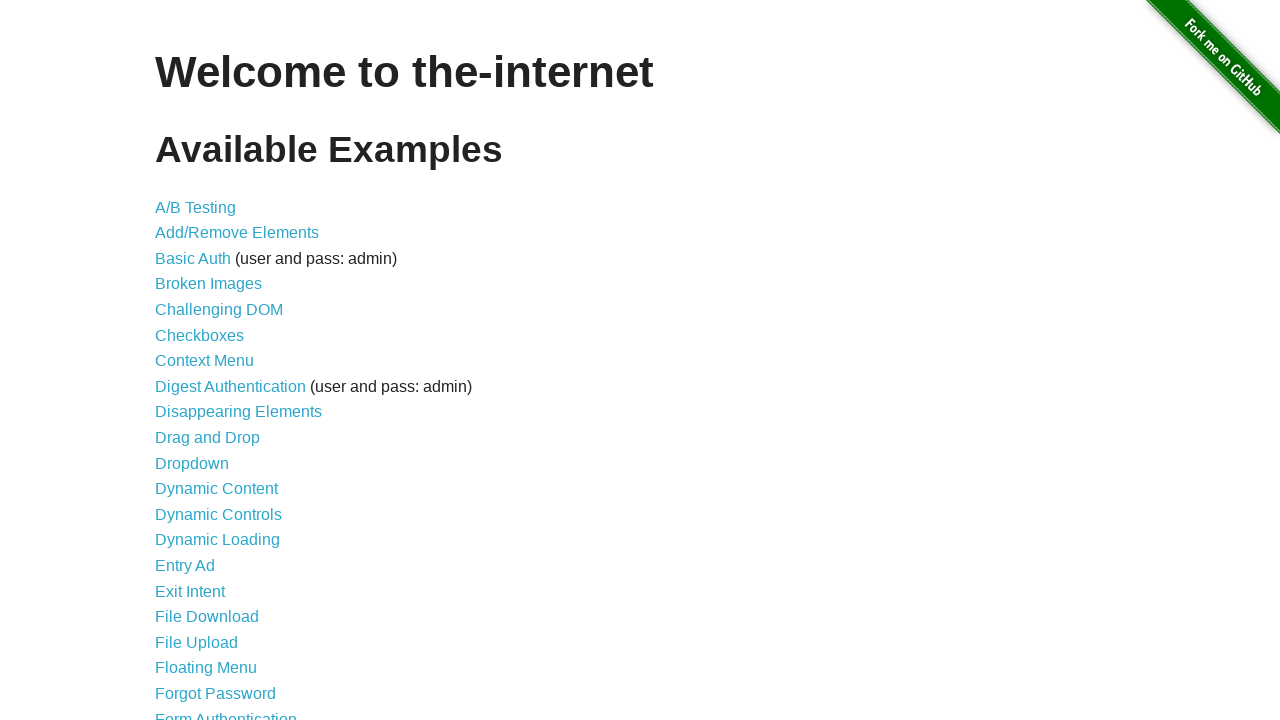

Clicked on JavaScript Alerts link at (214, 361) on a[href='/javascript_alerts']
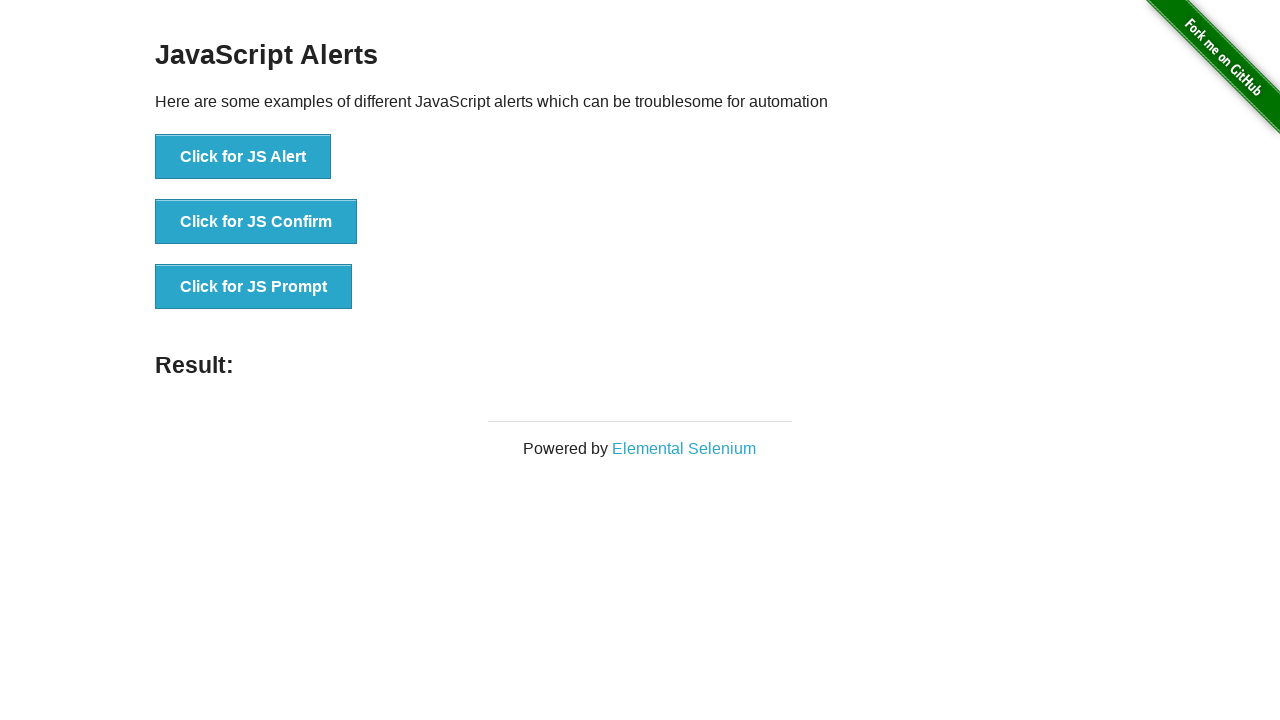

Clicked JS Alert button and accepted the alert dialog at (243, 157) on button[onclick='jsAlert()']
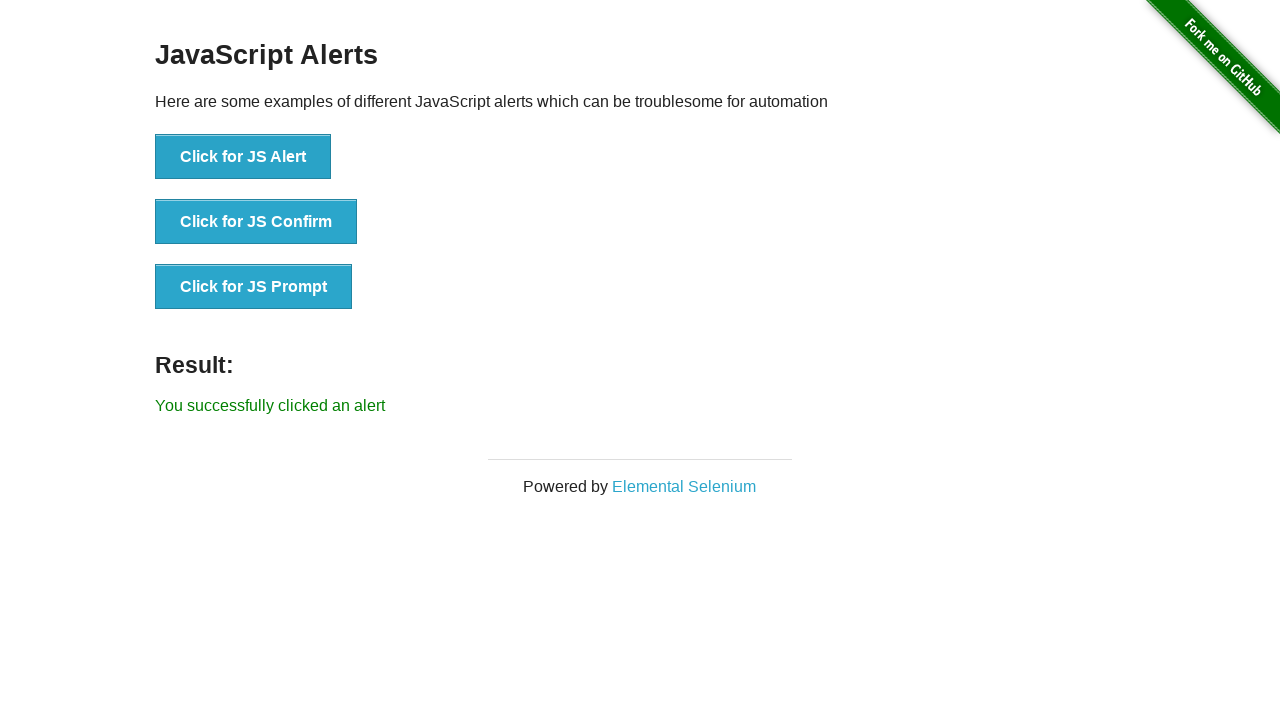

Clicked JS Alert button again at (243, 157) on button[onclick='jsAlert()']
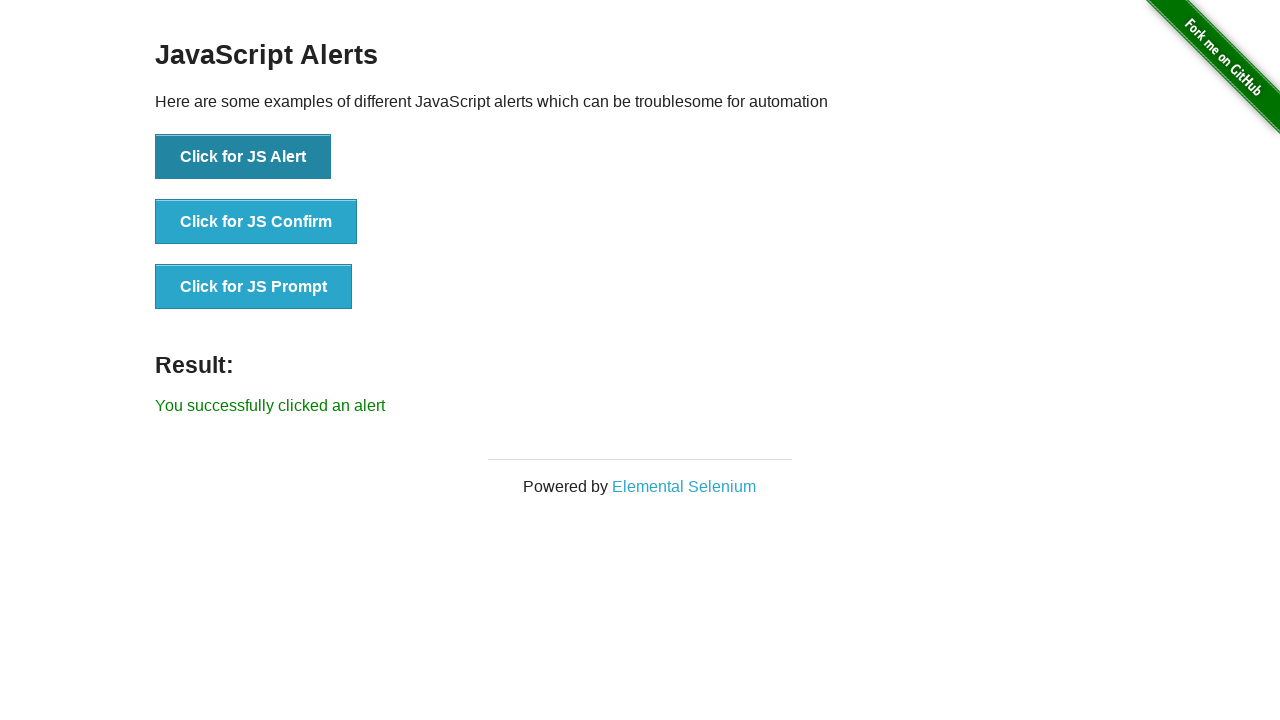

Clicked JS Confirm button and accepted the confirm dialog at (256, 222) on button[onclick='jsConfirm()']
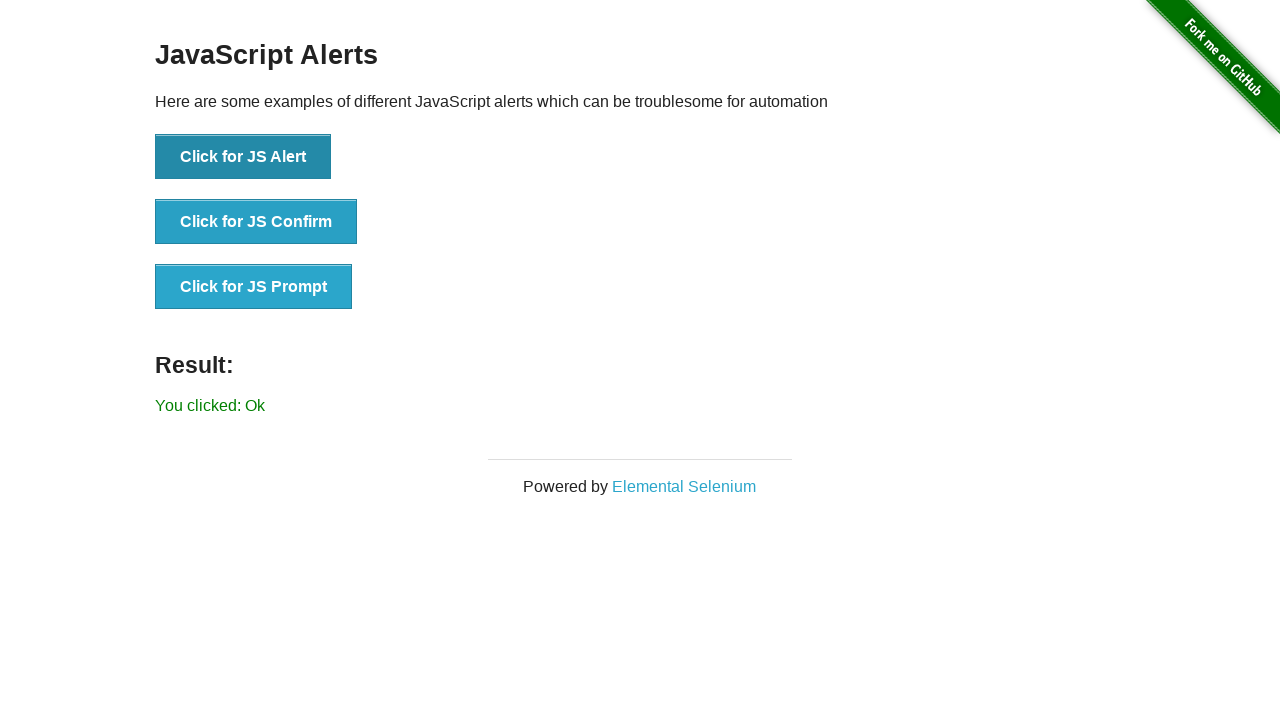

Clicked JS Confirm button and dismissed the confirm dialog at (256, 222) on button[onclick='jsConfirm()']
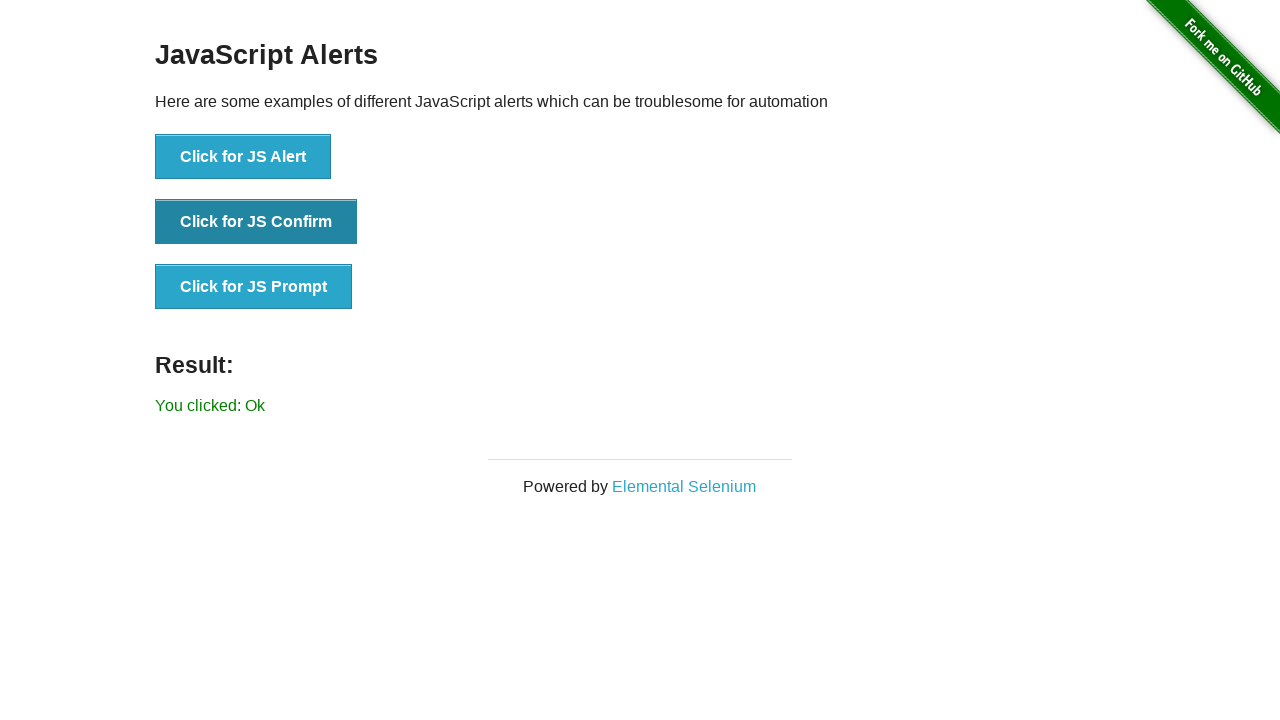

Clicked JS Prompt button and entered 'Blah blah blah' in the prompt dialog at (254, 287) on button[onclick='jsPrompt()']
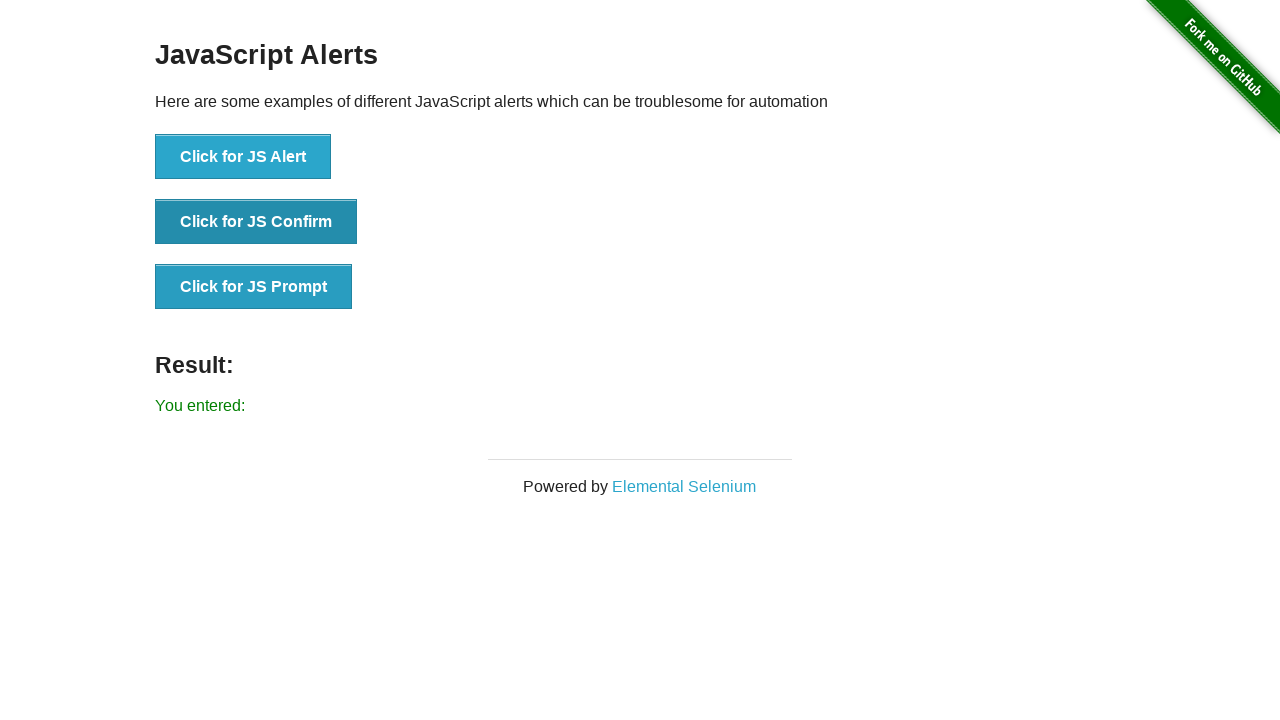

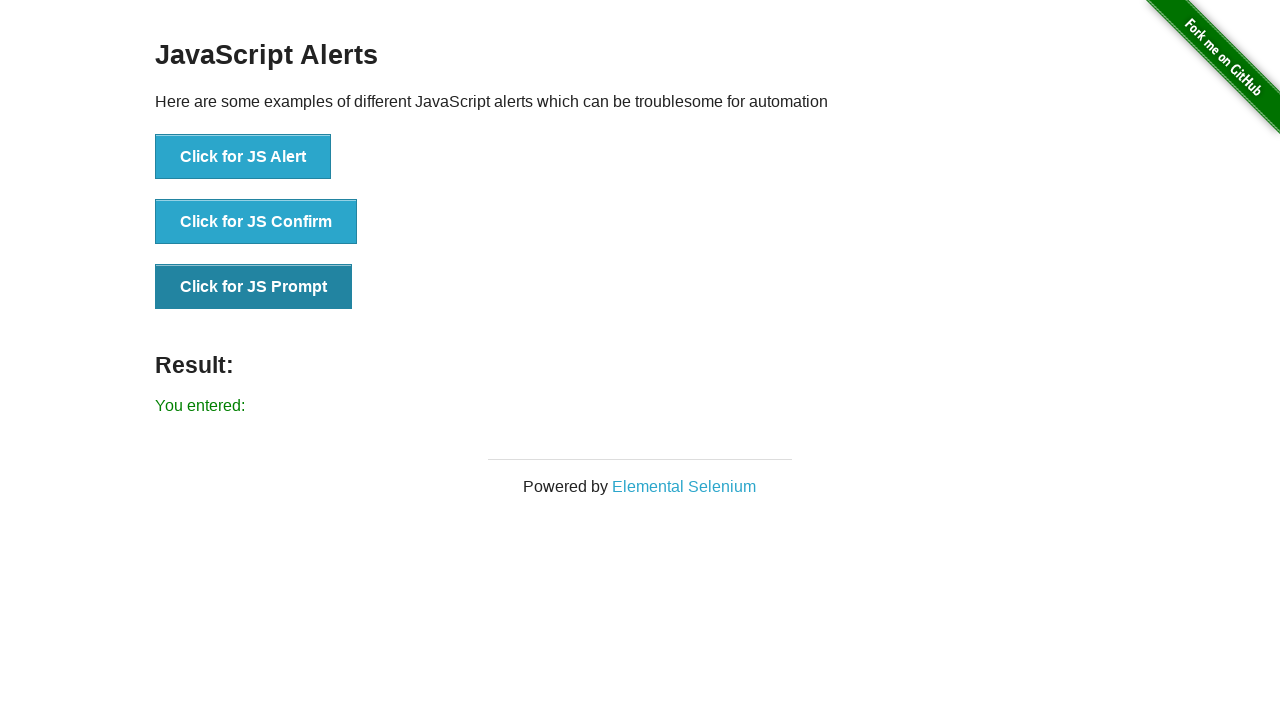